Navigates to home page, scrolls to footer, and verifies subscription functionality

Starting URL: https://automationexercise.com/products

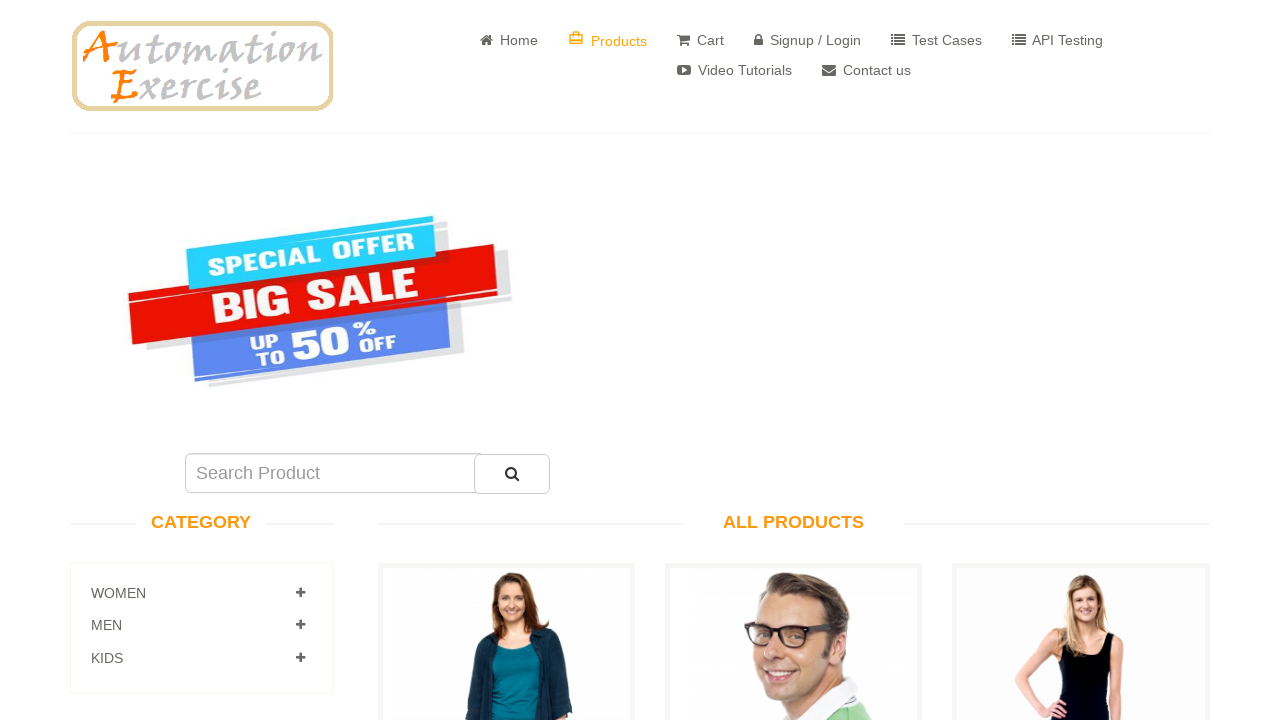

Clicked Home navigation link at (202, 66) on a[href='/']
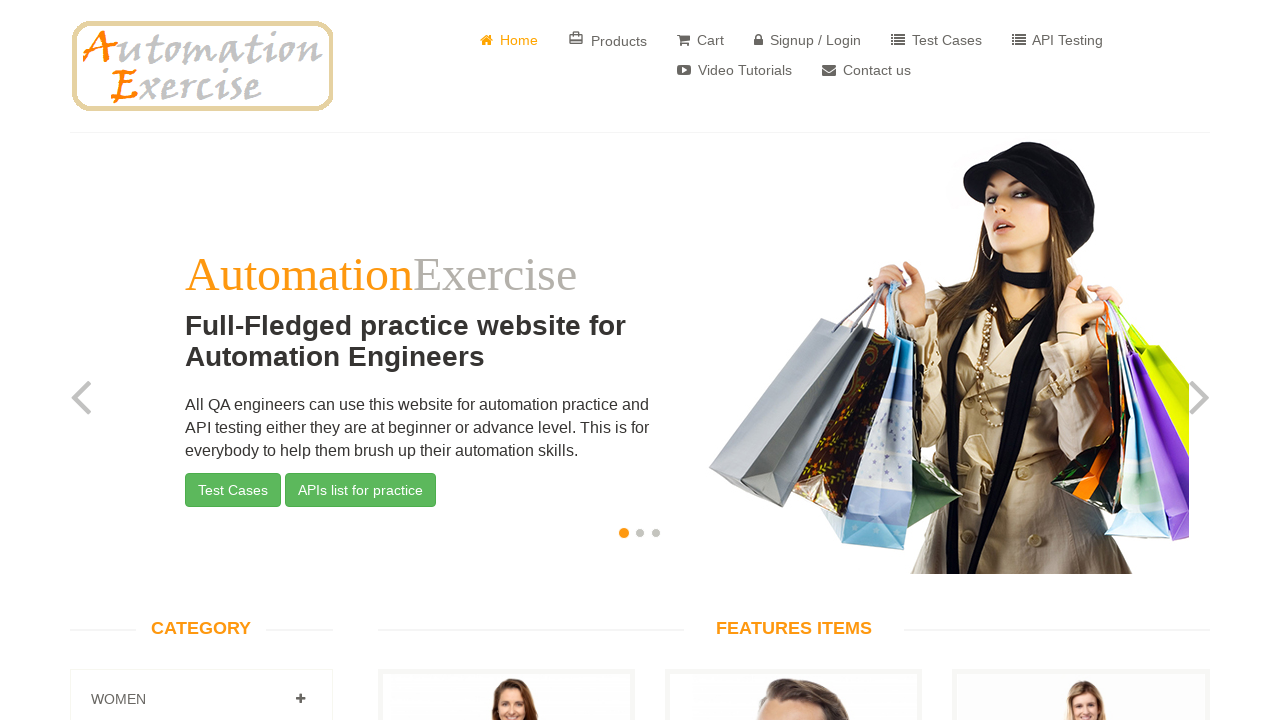

Scrolled to footer section
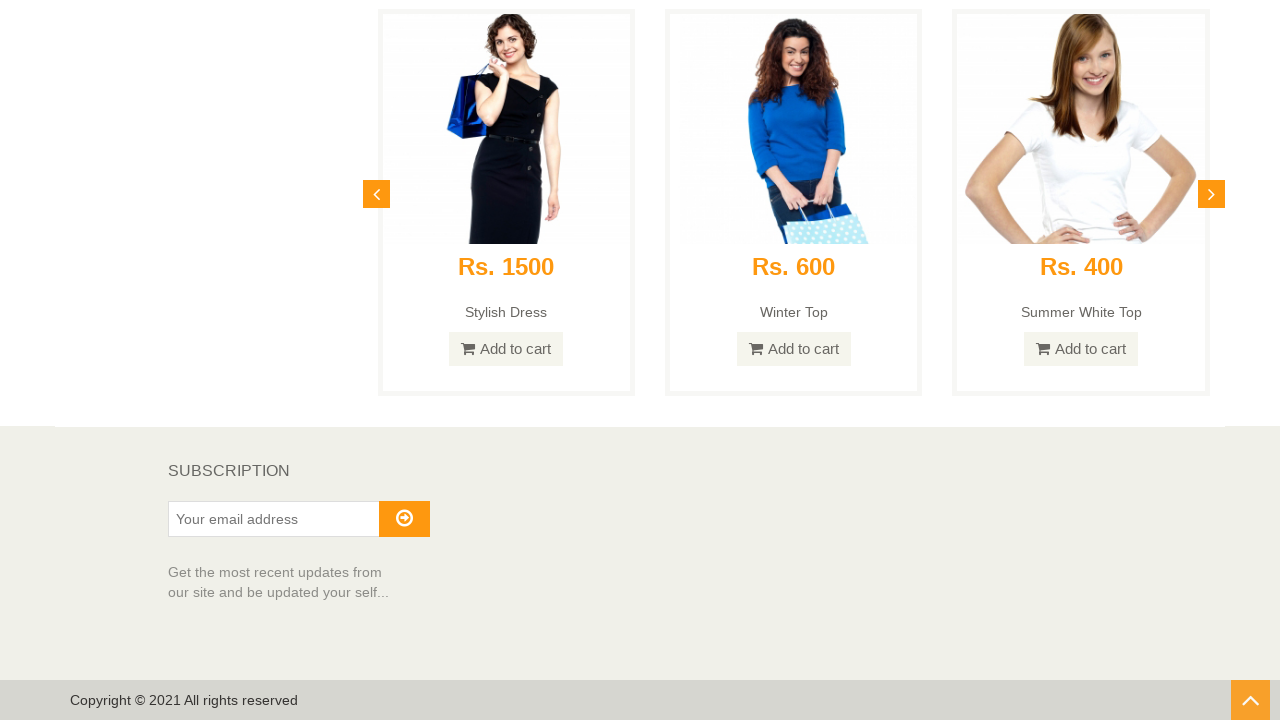

Verified Subscription heading is visible in footer
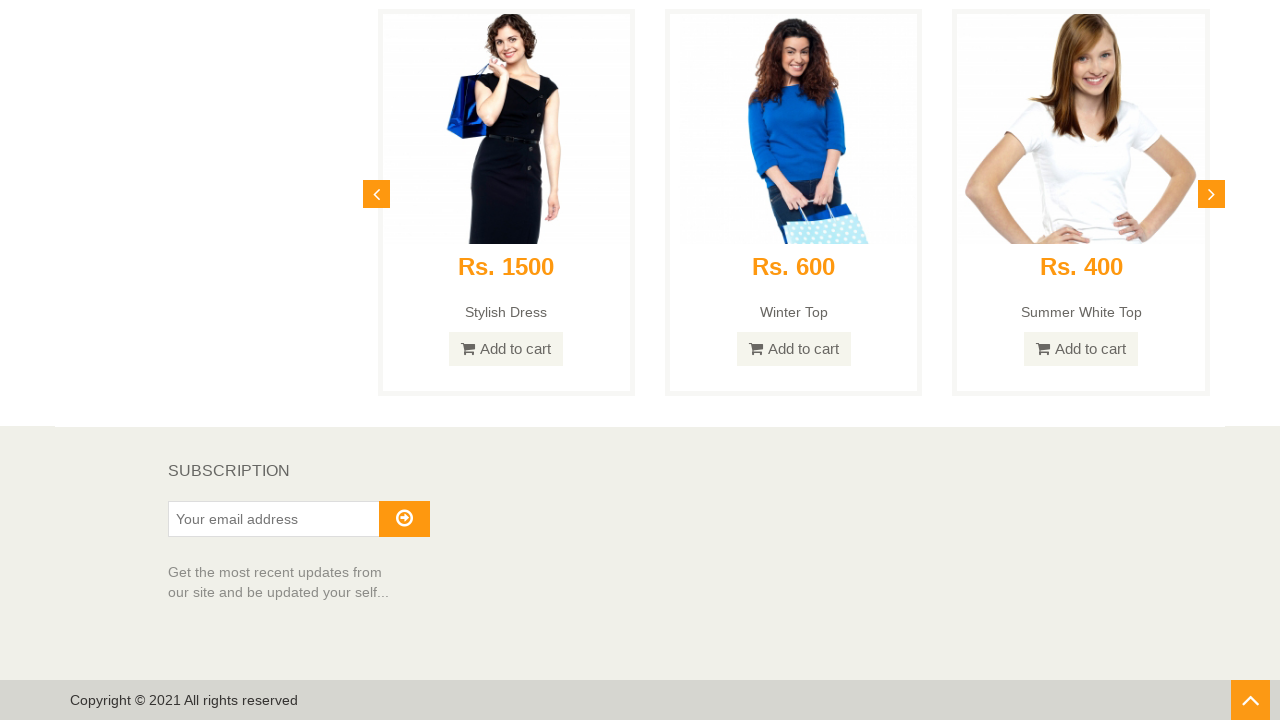

Filled subscription email field with home_sub@example.com on input#susbscribe_email
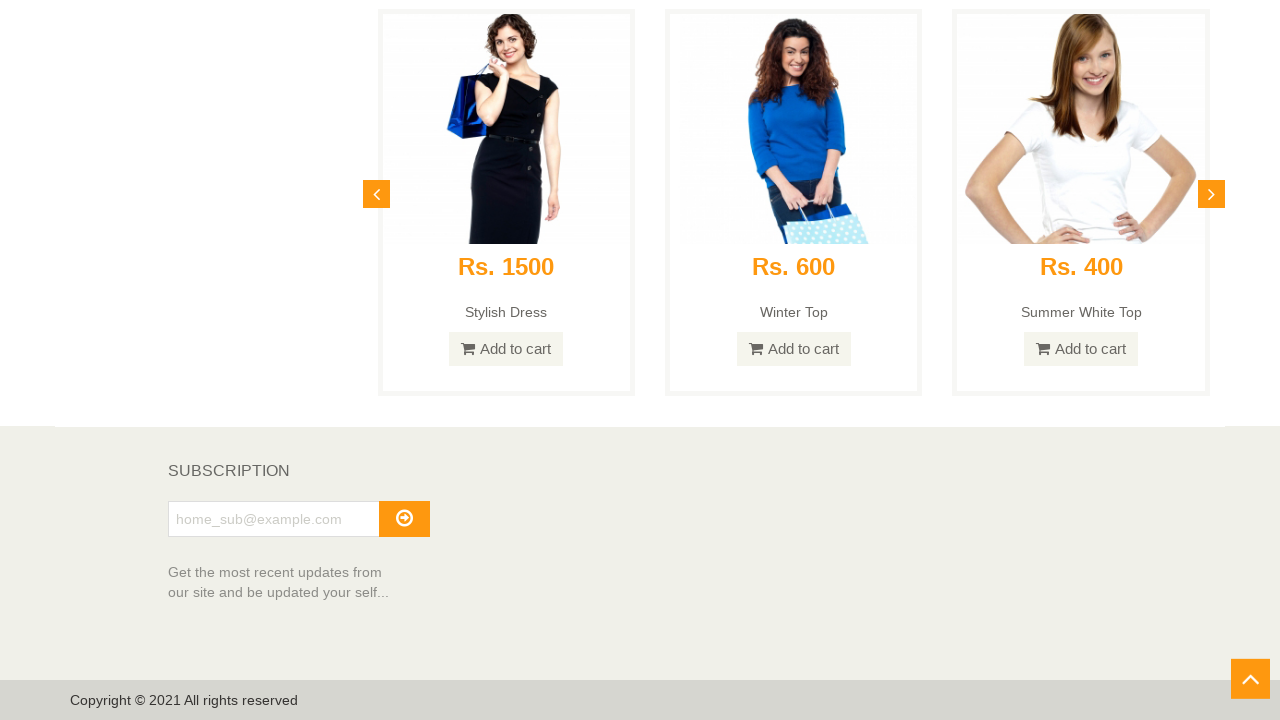

Clicked subscribe button at (404, 519) on button#subscribe
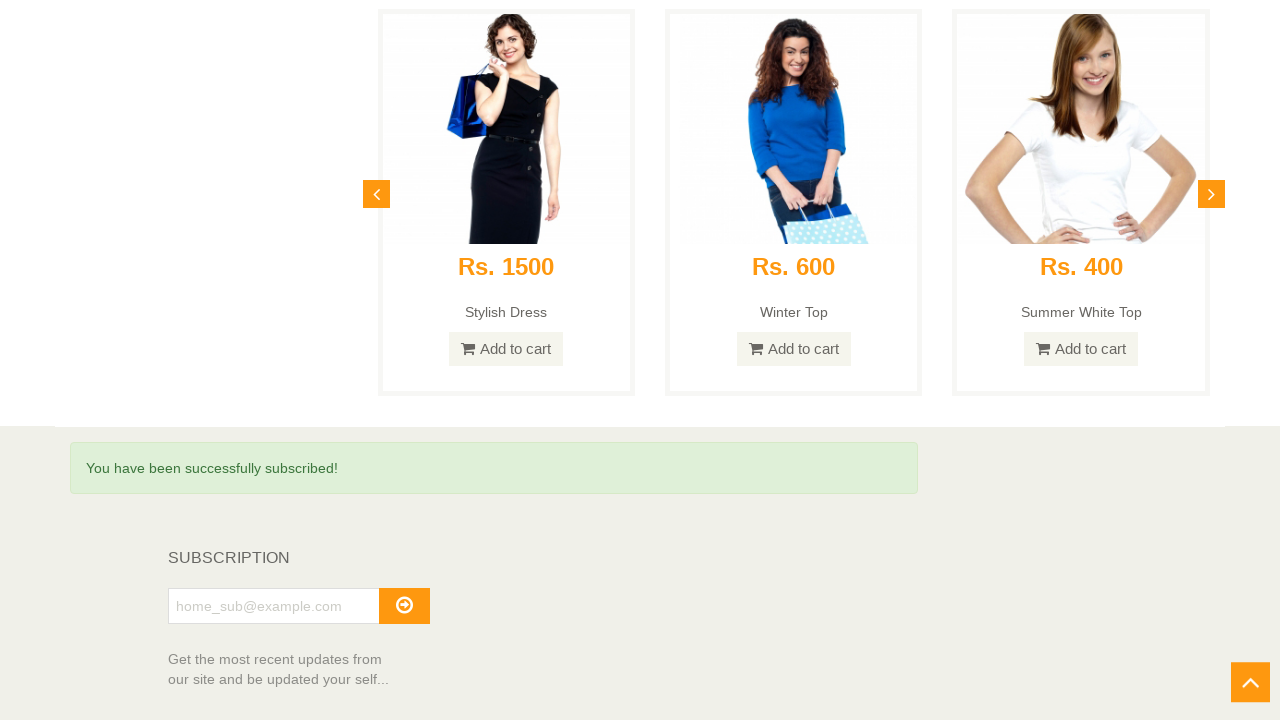

Verified subscription success message appeared
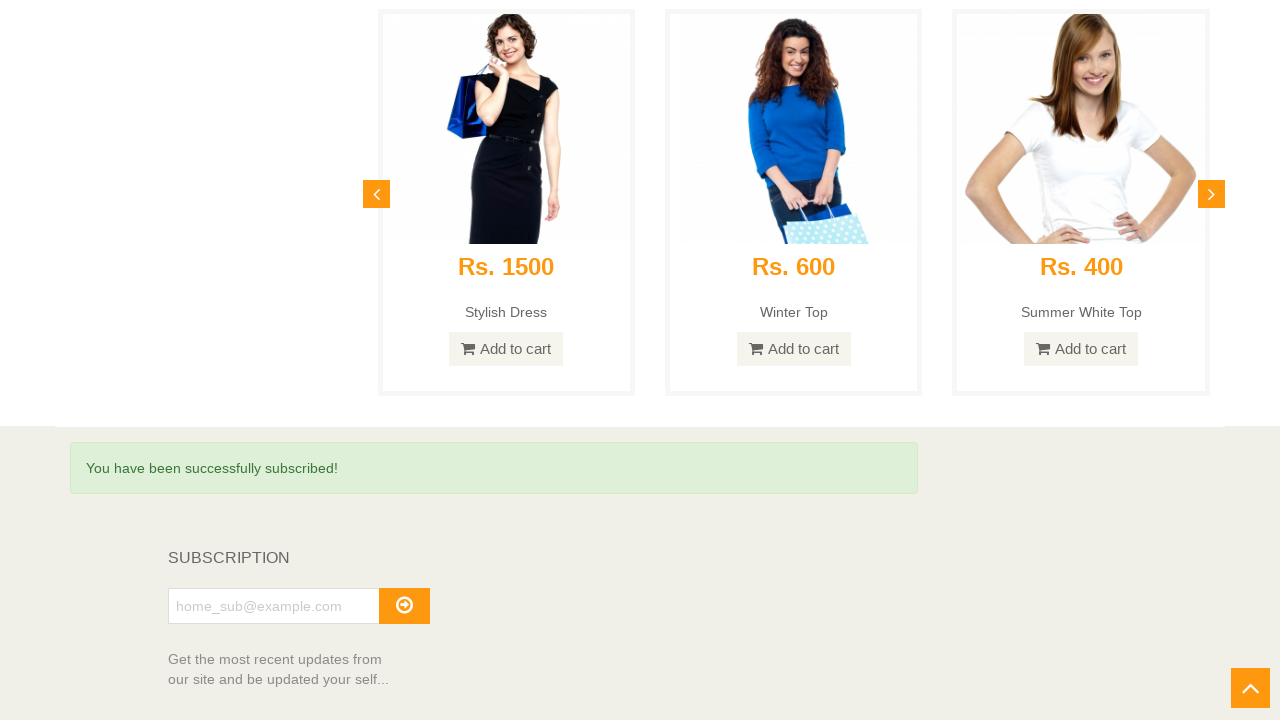

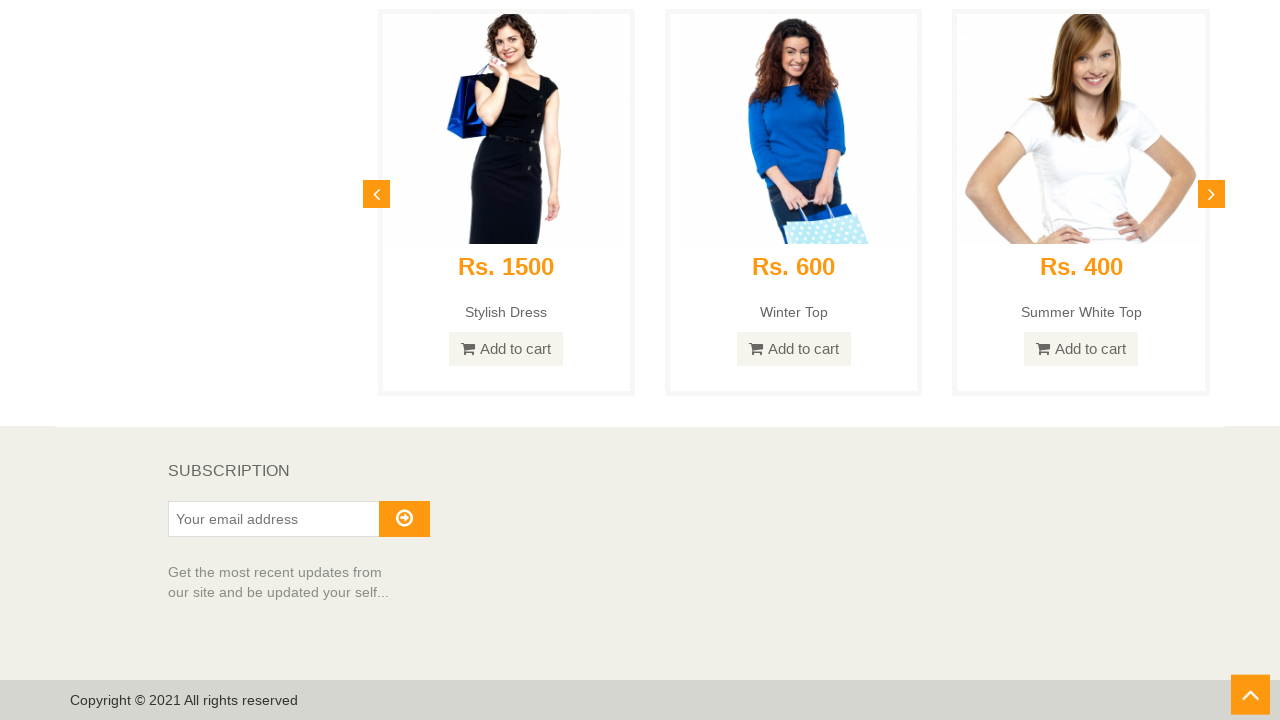